Tests JavaScript evaluation capabilities by navigating to a page and modifying DOM element text content using page.evaluate() twice with different text values.

Starting URL: https://nikita-filonov.github.io/qa-automation-engineer-ui-course/#/auth/login

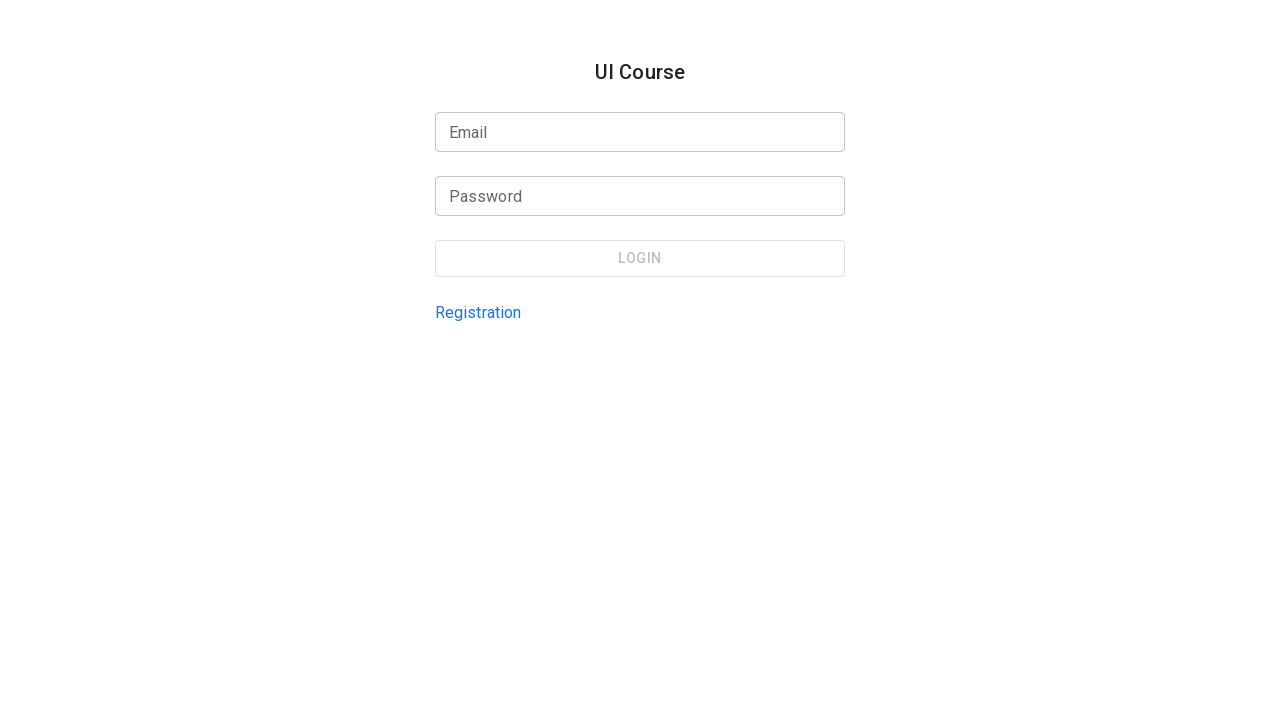

Modified page title text to 'test' using JavaScript evaluation
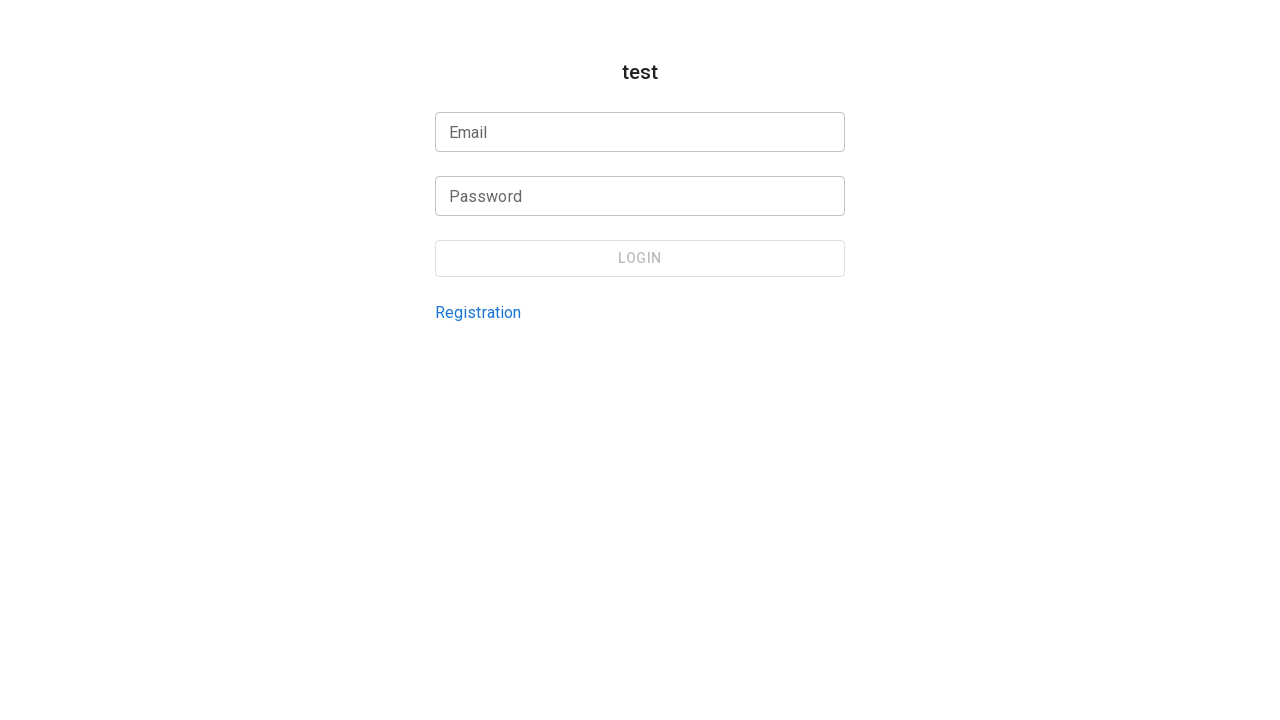

Modified page title text to 'test_2 21' using JavaScript evaluation with argument passing
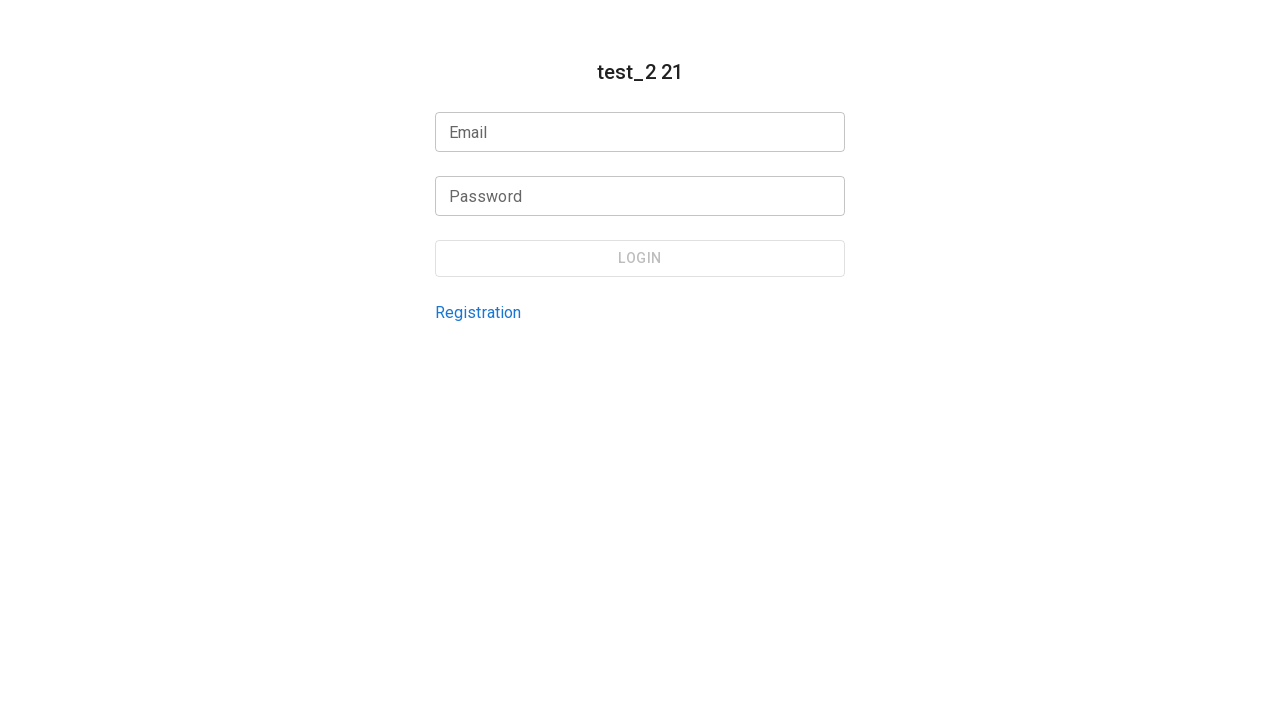

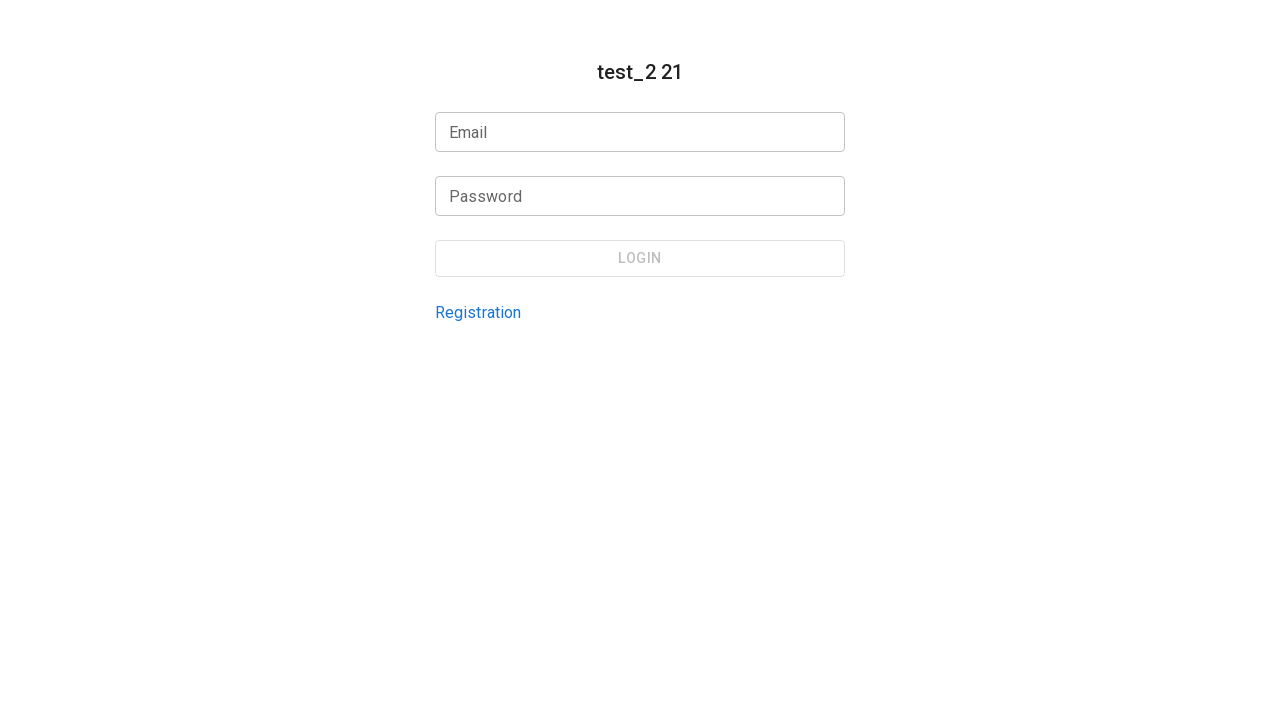